Tests window handling functionality by clicking a link that opens a new window, switching between windows, and verifying content in both windows

Starting URL: https://the-internet.herokuapp.com/windows

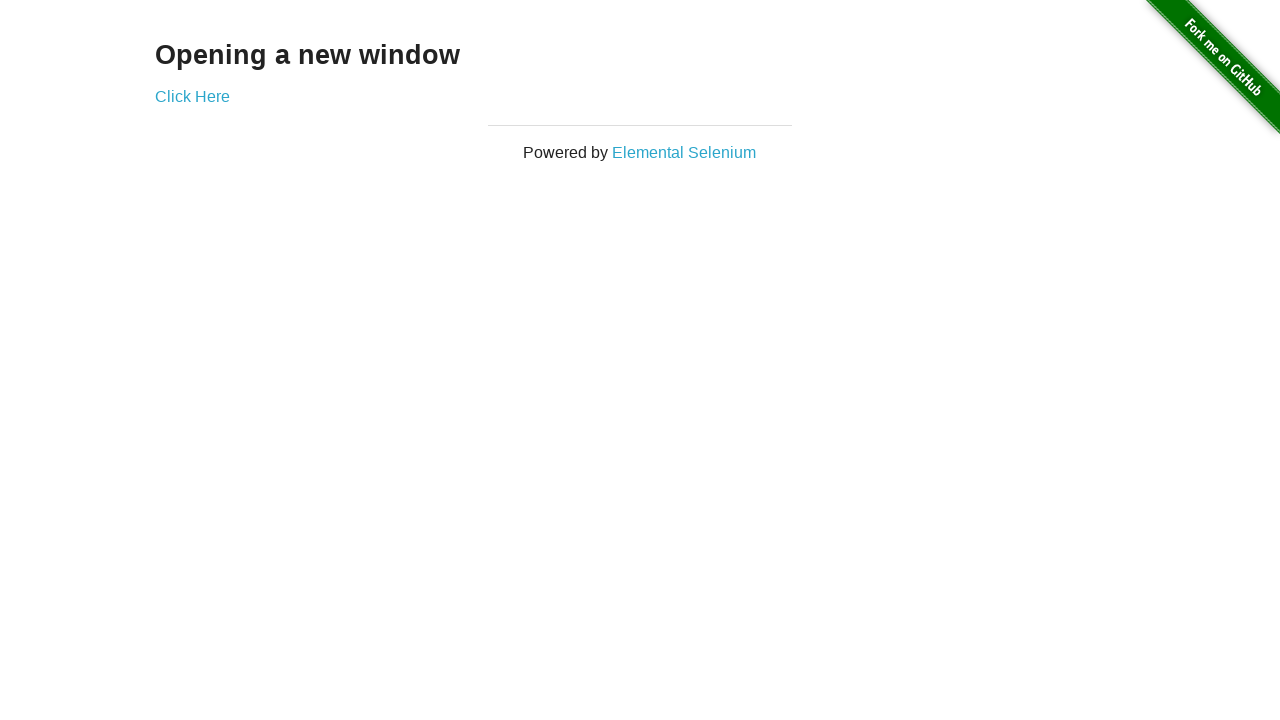

Clicked 'Click Here' link to open new window at (192, 96) on xpath=//a[text()='Click Here']
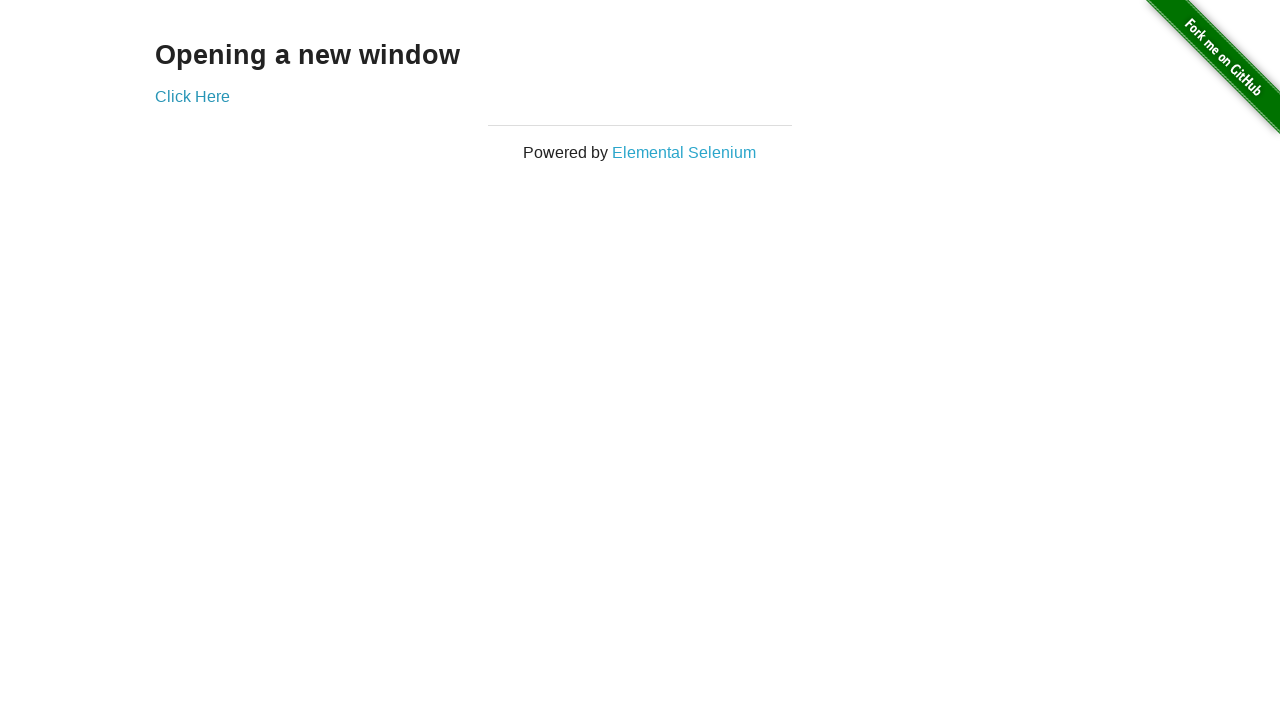

New window loaded and verified 'New Window' heading is present
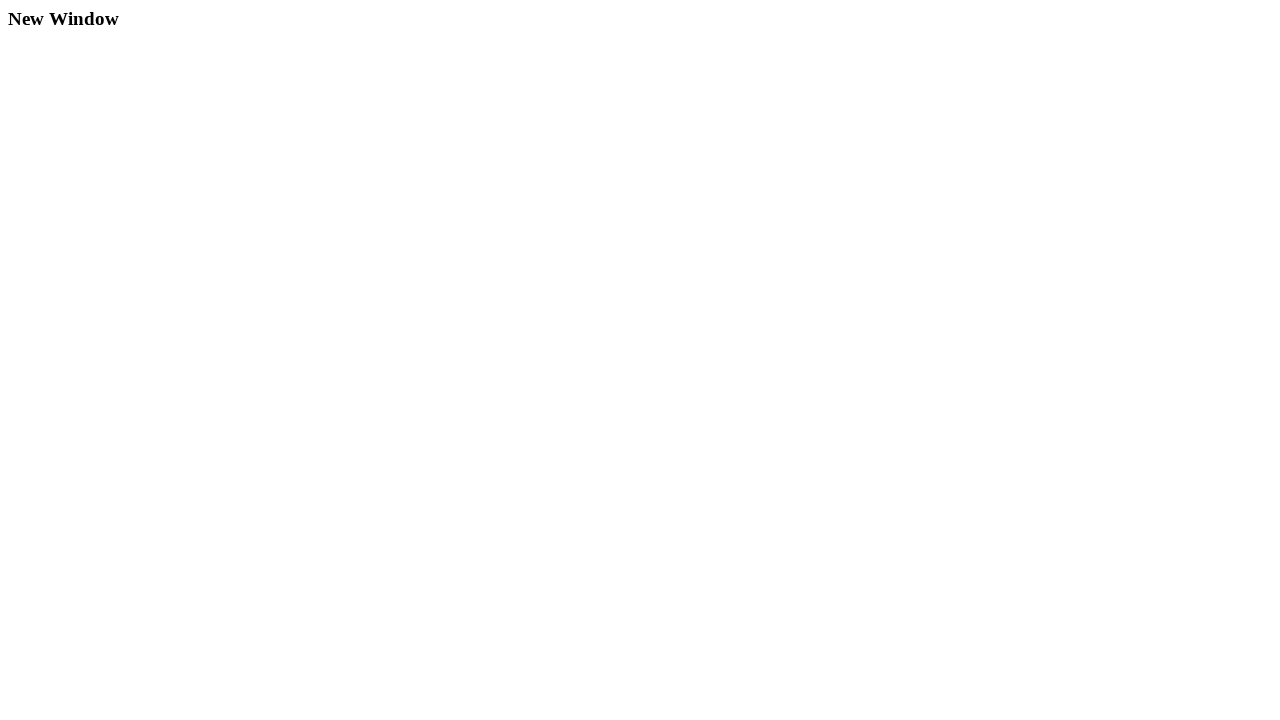

Verified original window is still active and contains the new window link
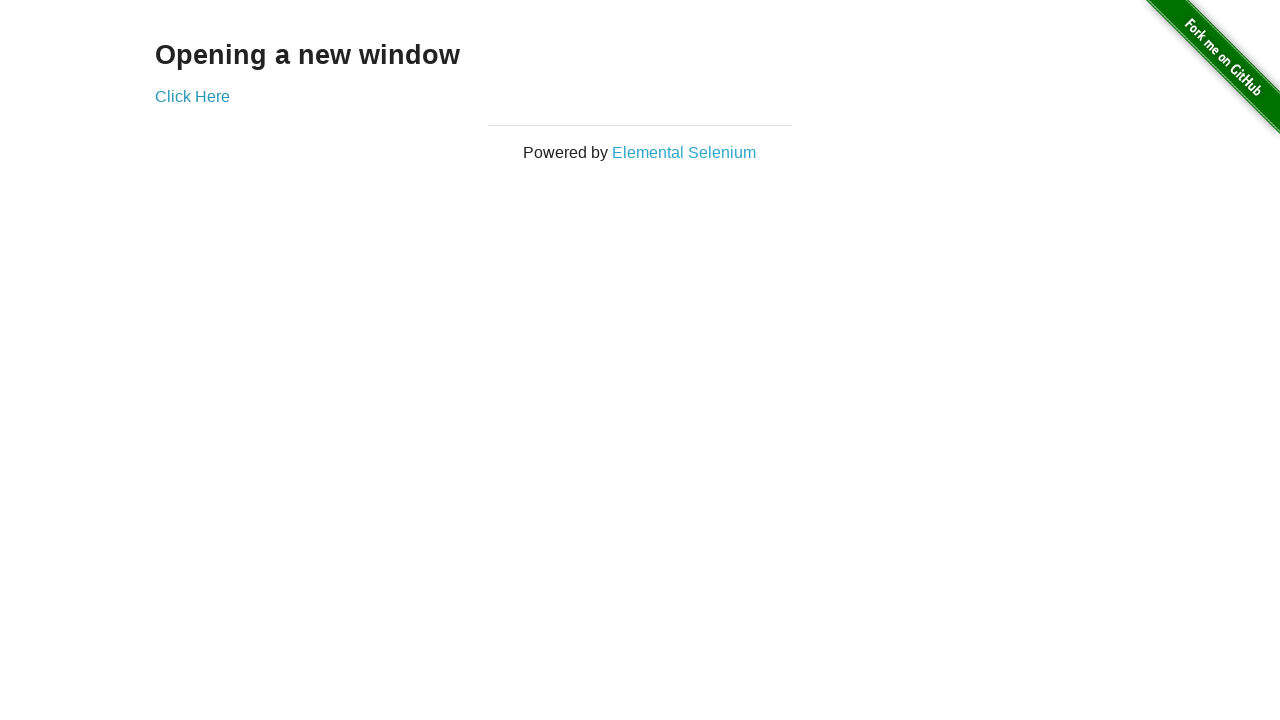

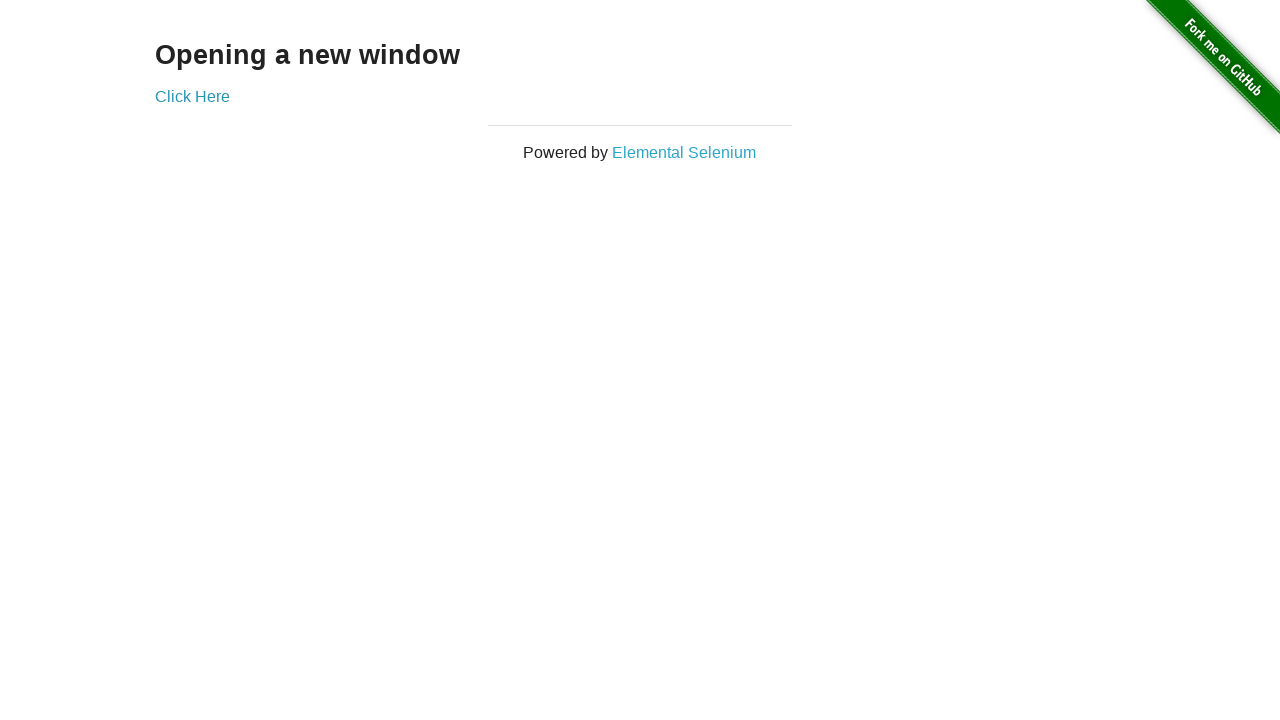